Tests error message when both username and password fields are left empty

Starting URL: https://www.saucedemo.com/

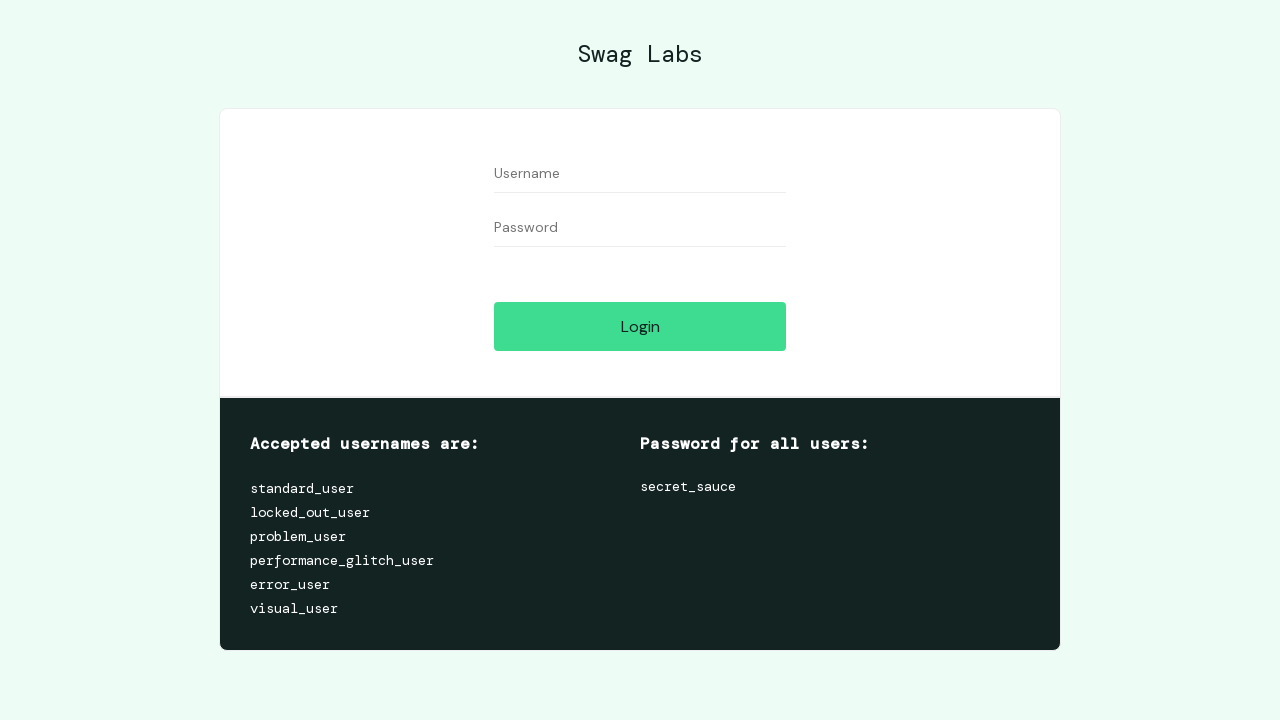

Clicked login button without filling username and password fields at (640, 326) on #login-button
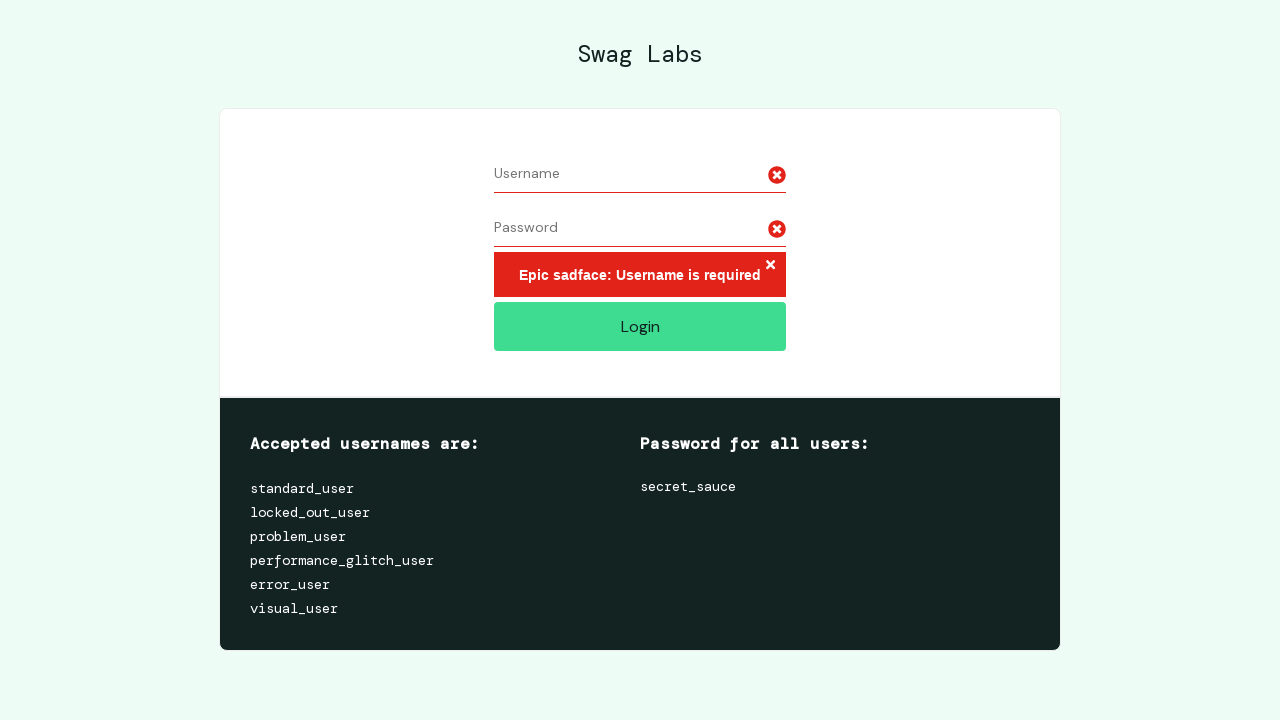

Error message appeared - both fields are required
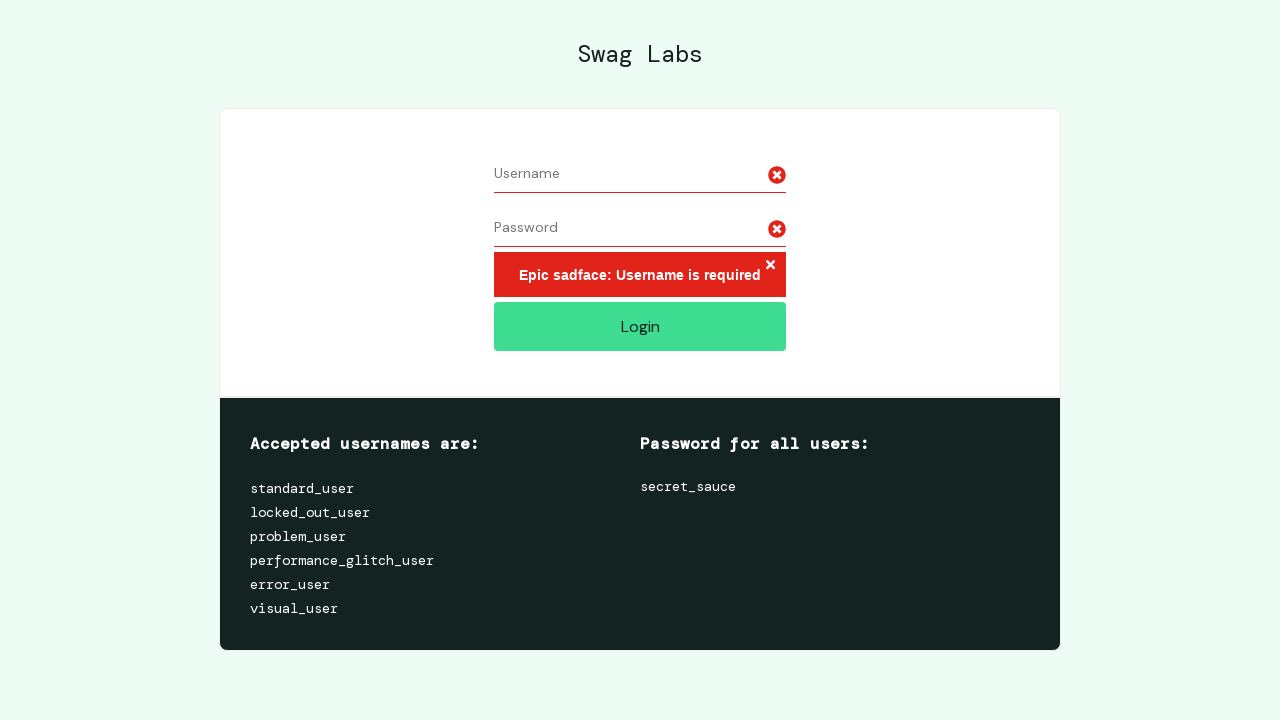

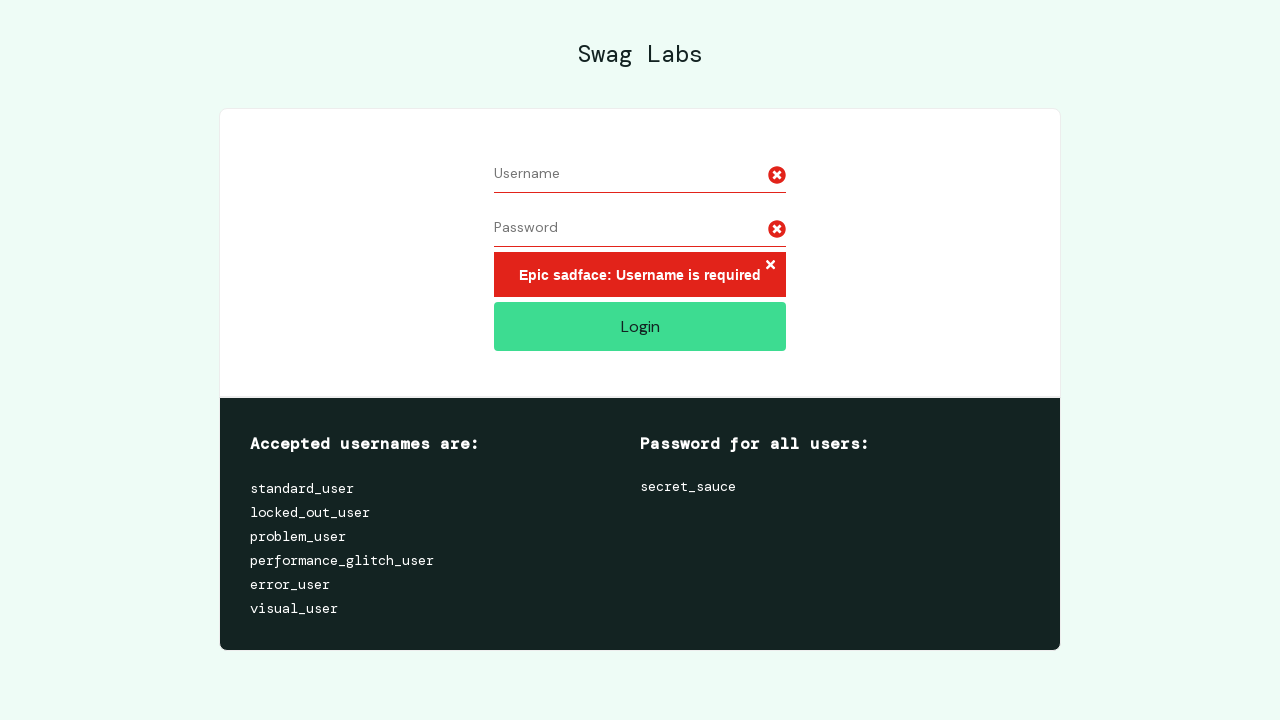